Opens a webpage and sets the browser window to a specific size (600x400 pixels) to test browser dimension control functionality.

Starting URL: https://demo.opencart.com/index.php?route=account/login

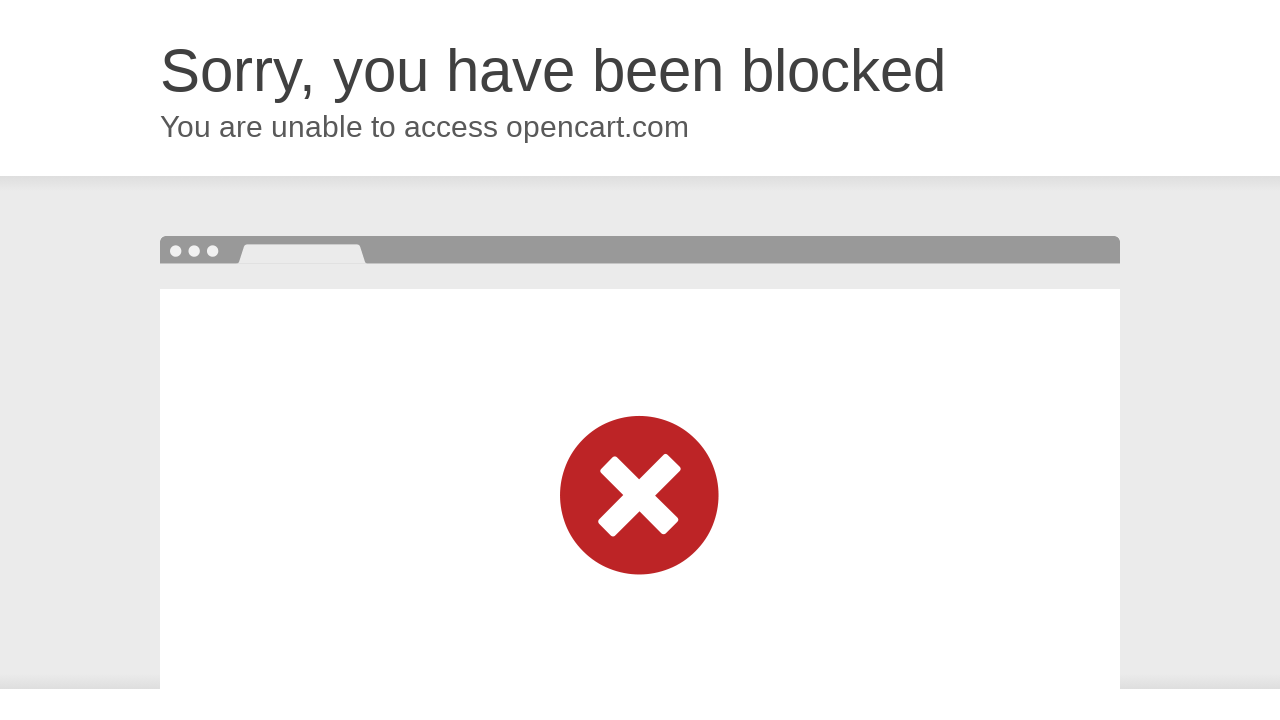

Set browser viewport size to 600x400 pixels
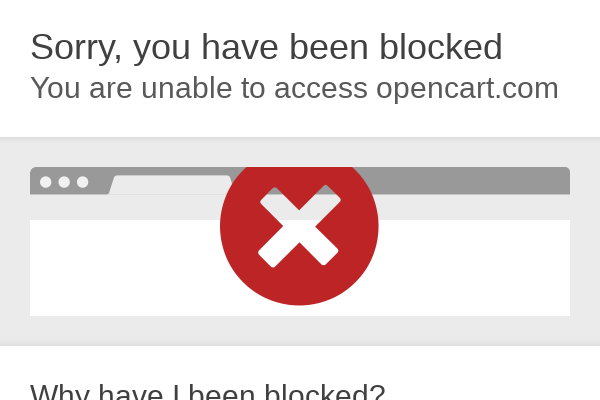

Page DOM content loaded at new viewport size
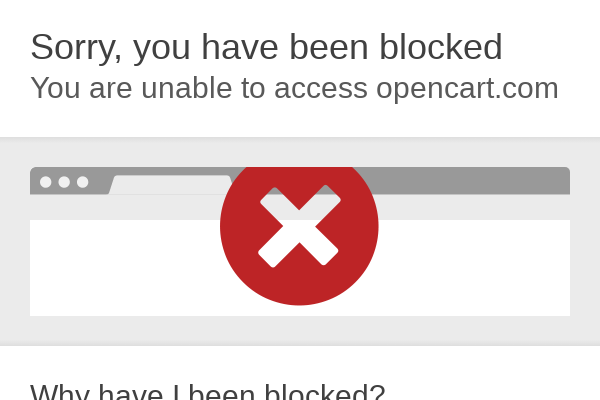

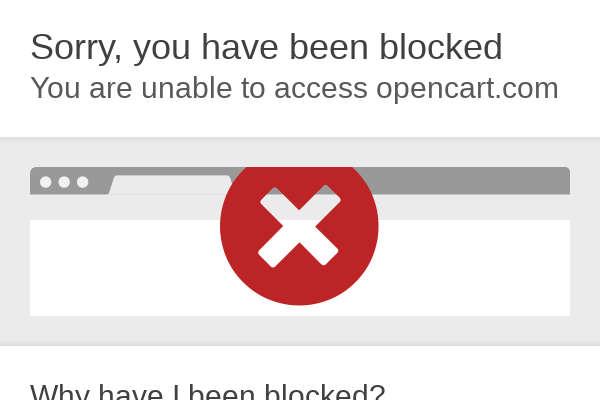